Navigates to Linux Kernel Mailing List archive, performs human-like scrolling behavior, clicks on a link from the page, and navigates back to the original page.

Starting URL: https://lore.kernel.org/lkml/

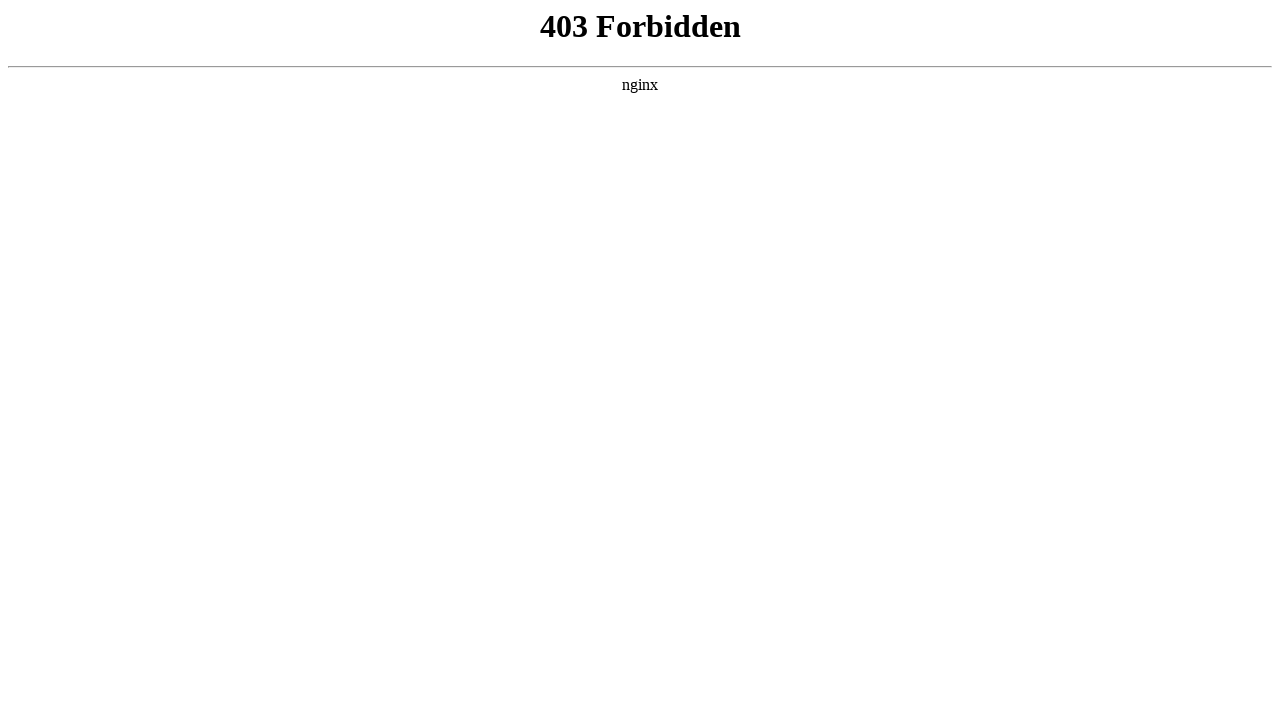

Waited for page to load (networkidle)
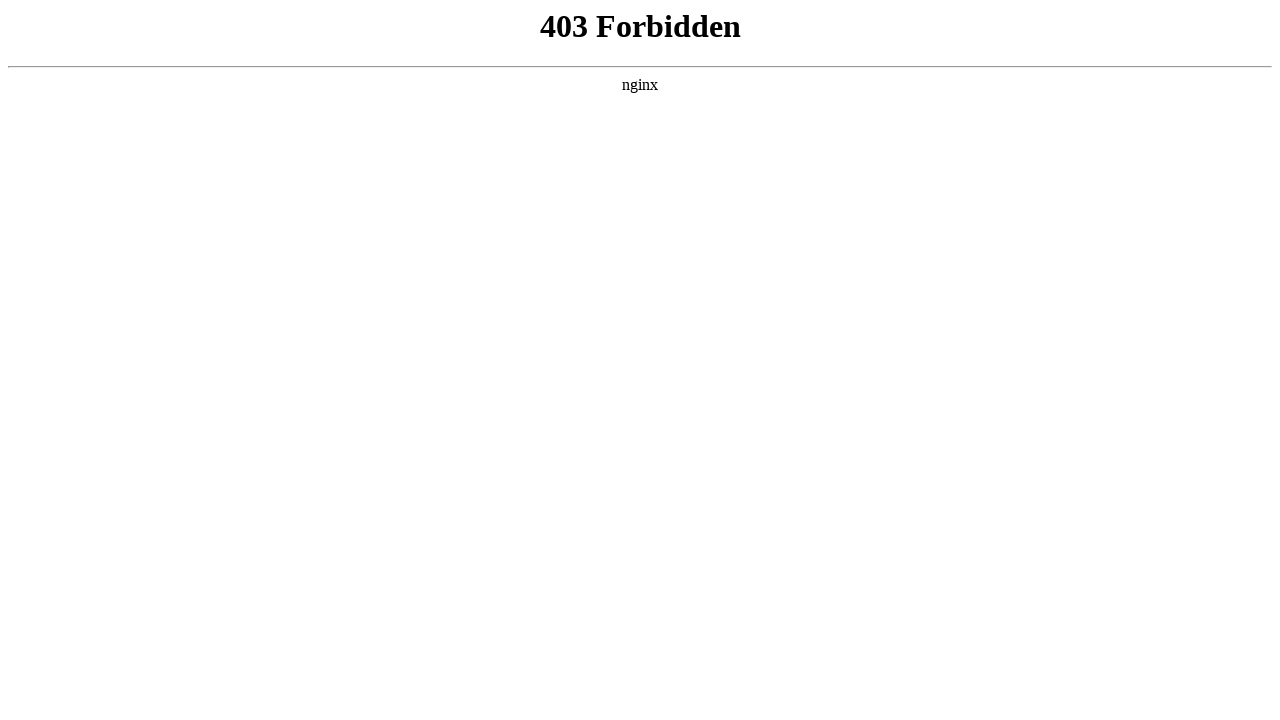

Scrolled down 300 pixels
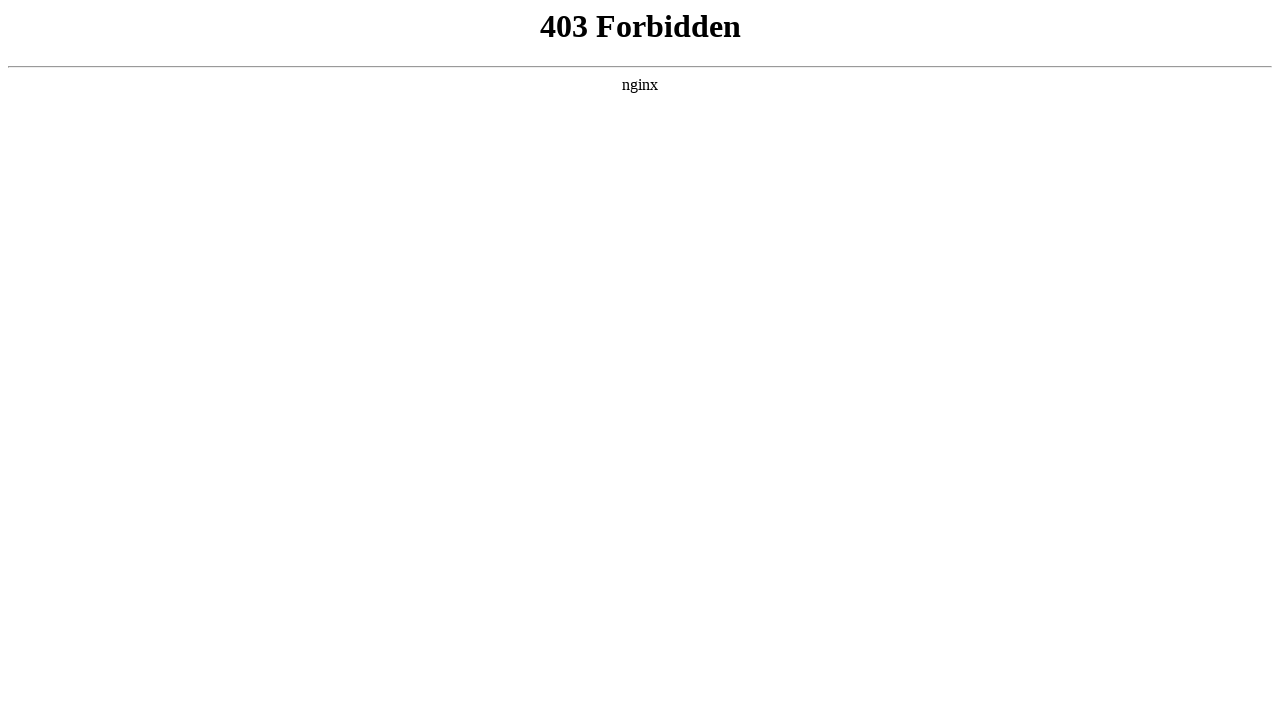

Waited 2 seconds after scrolling down
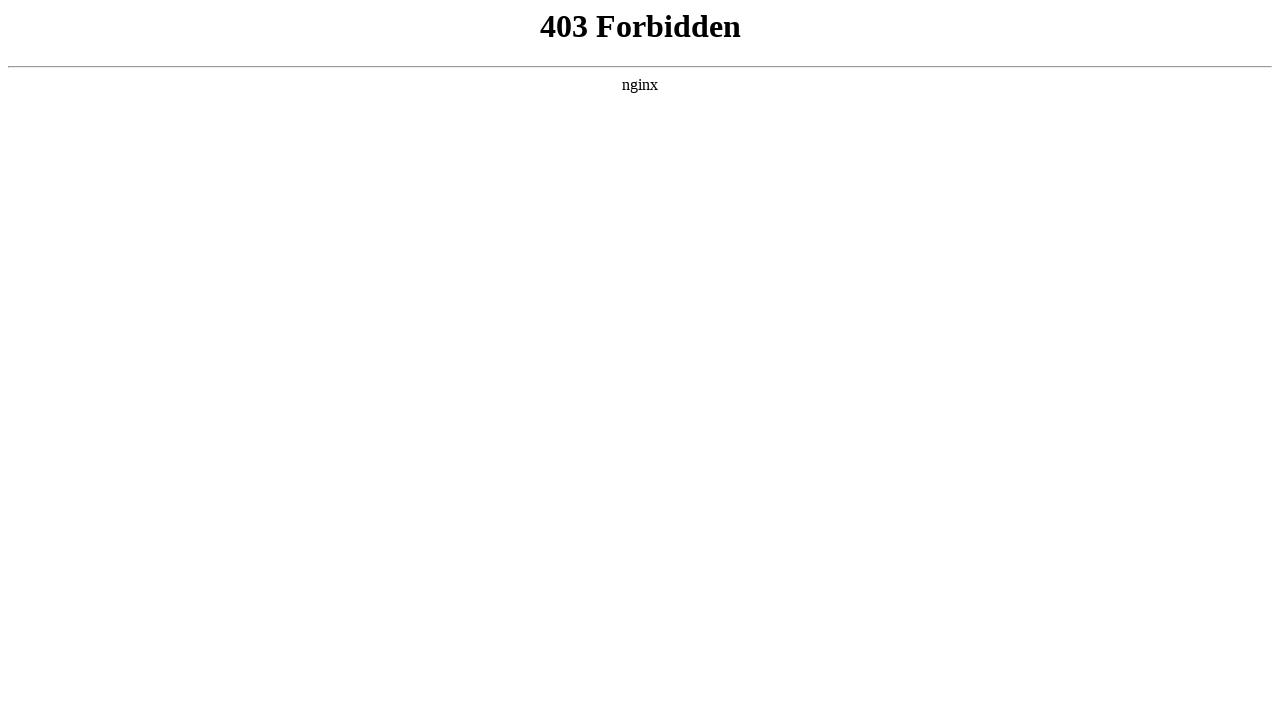

Scrolled up 100 pixels
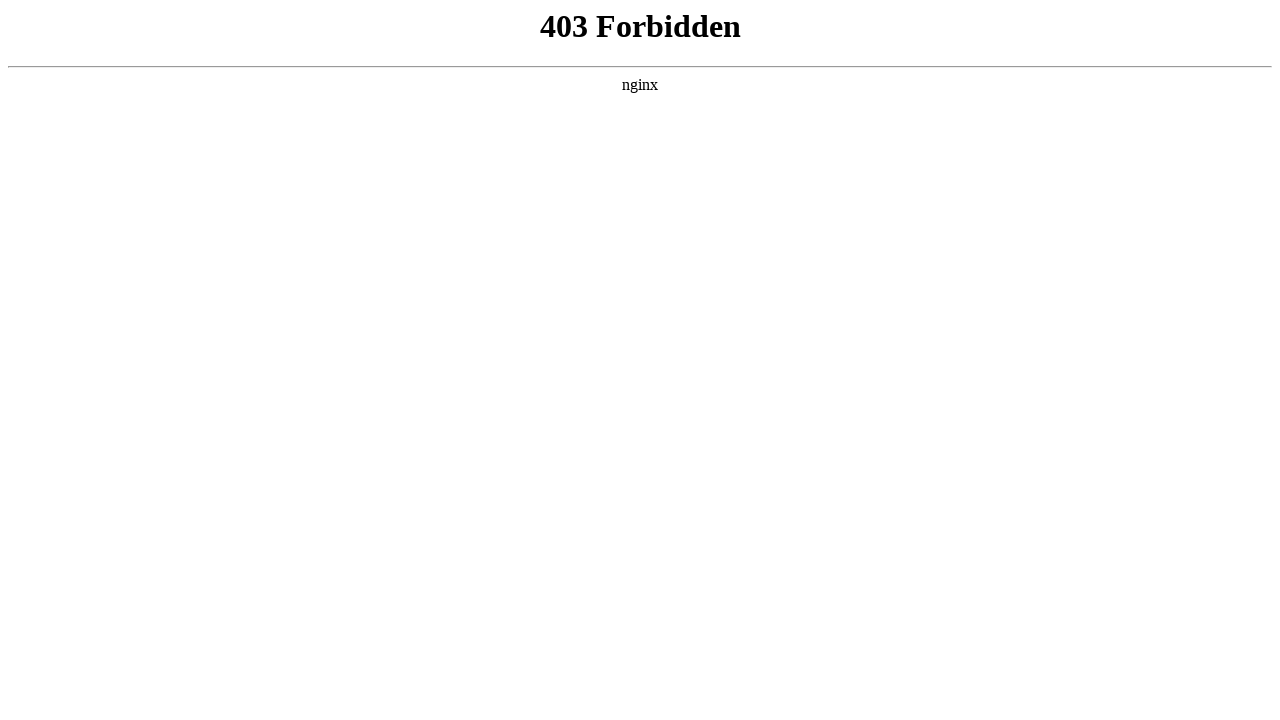

Waited 1 second after scrolling up
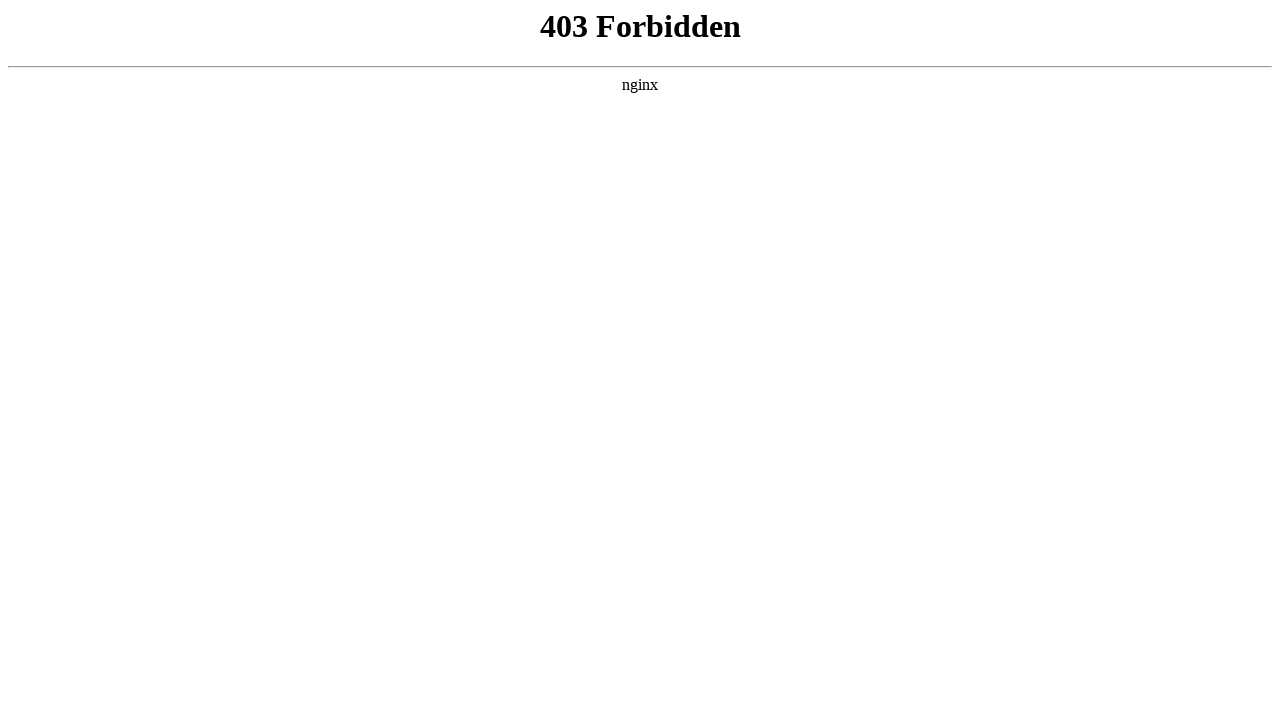

Found 0 links on the page
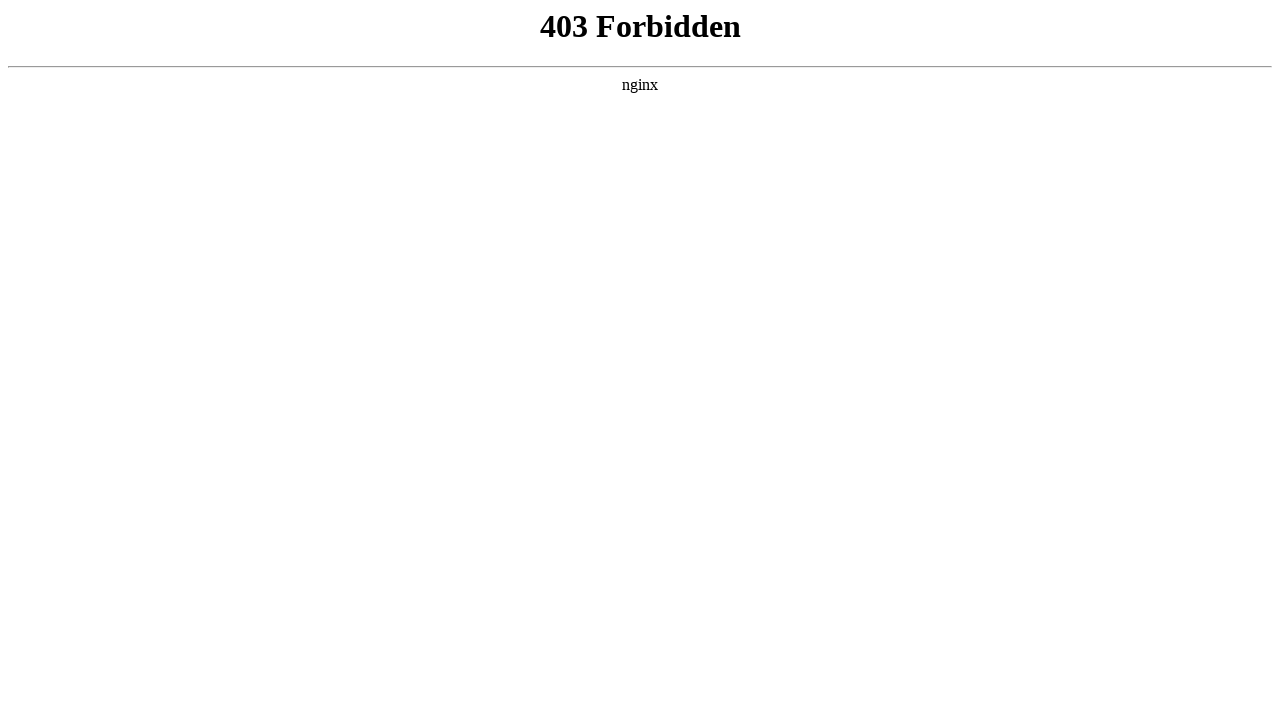

Waited for page to load after clicking link (networkidle)
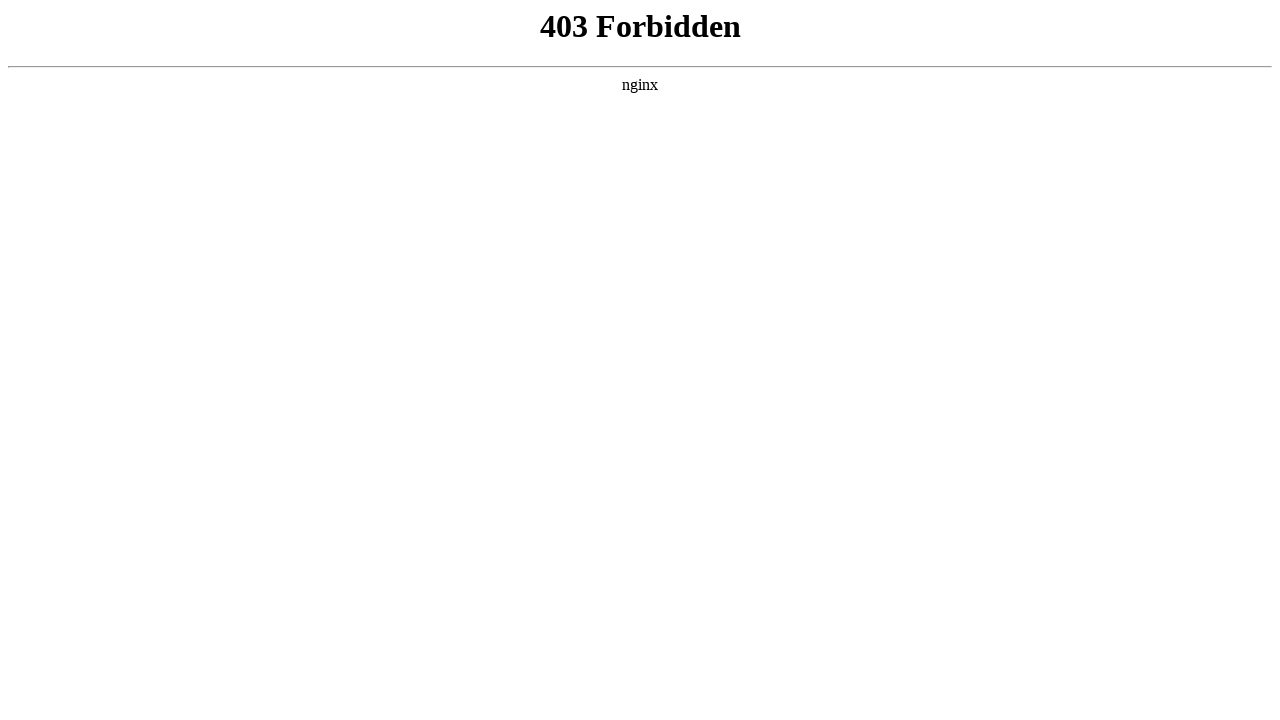

Navigated back to the original page
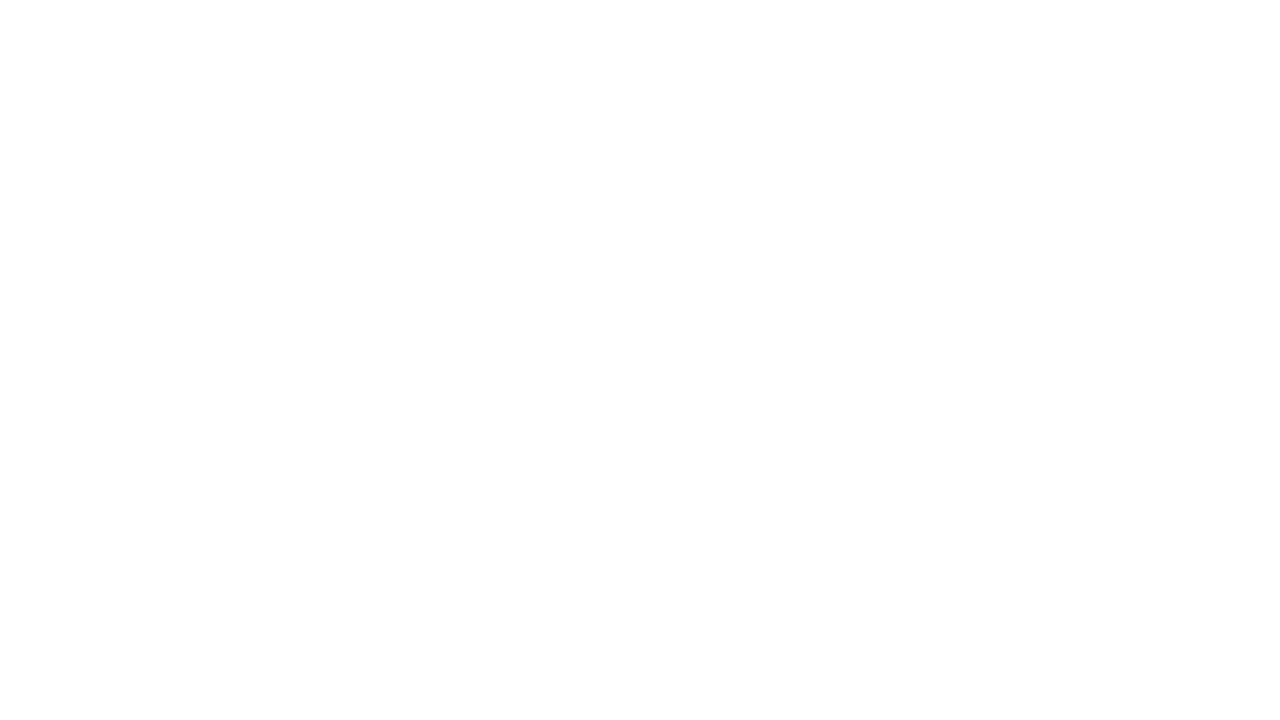

Waited for original page to load again (networkidle)
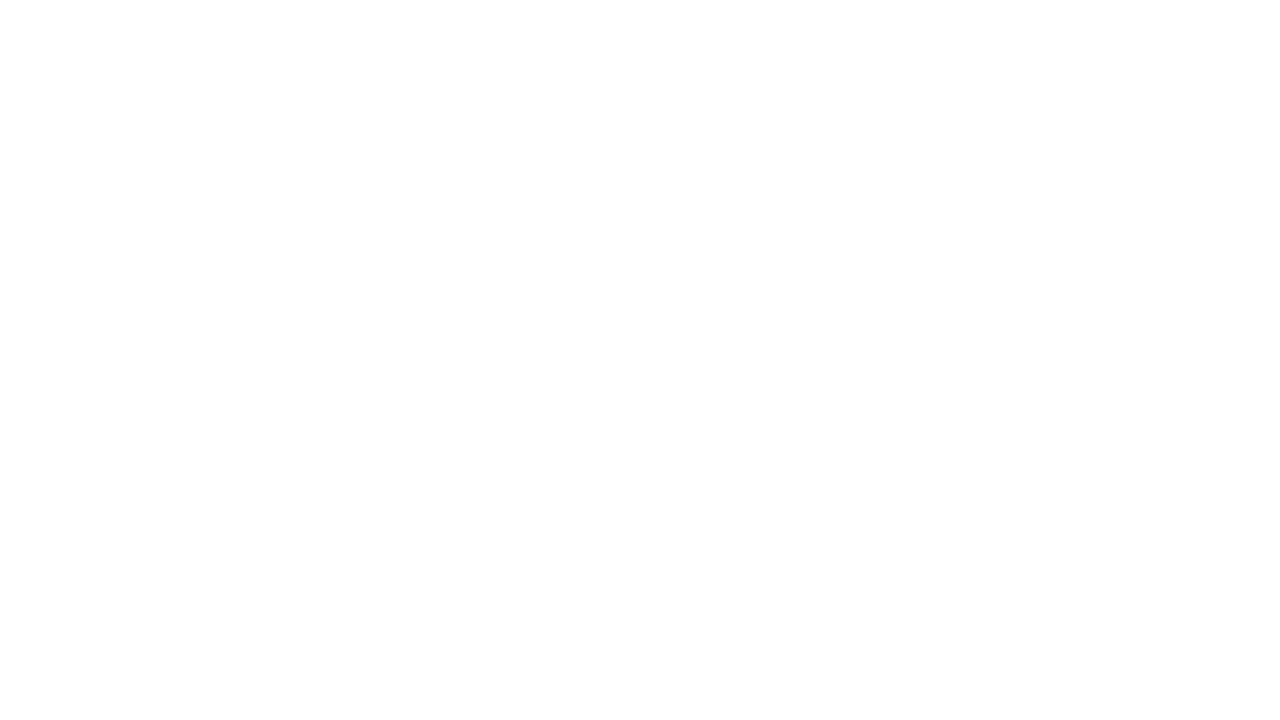

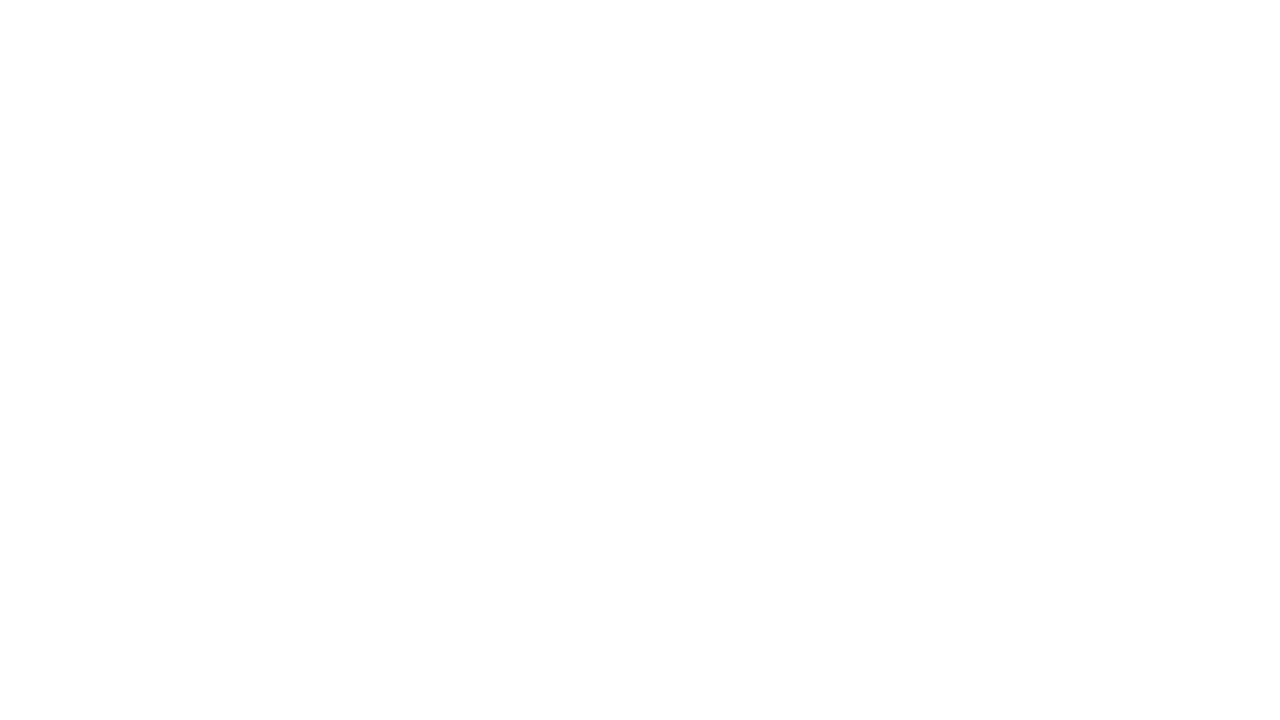